Tests text input functionality by entering text into a text input field and verifying the entered value

Starting URL: https://otus.home.kartushin.su/training.html

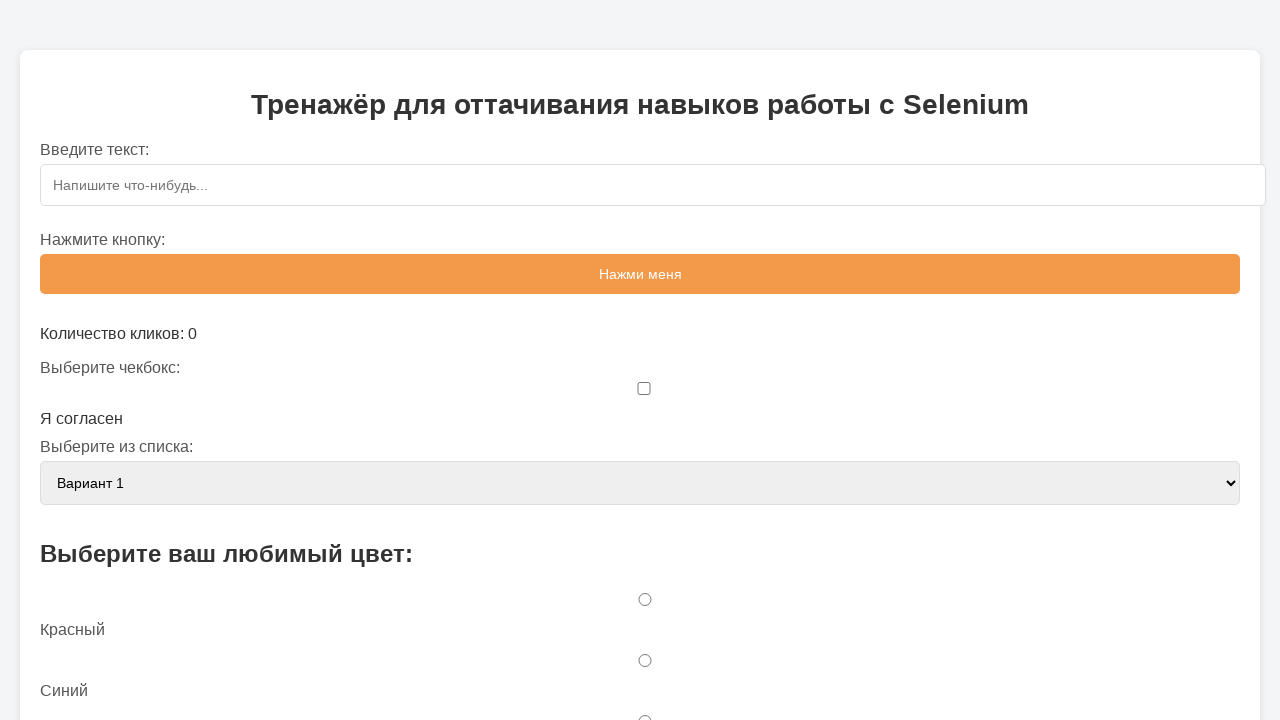

Filled text input field with 'ОТУС' on #textInput
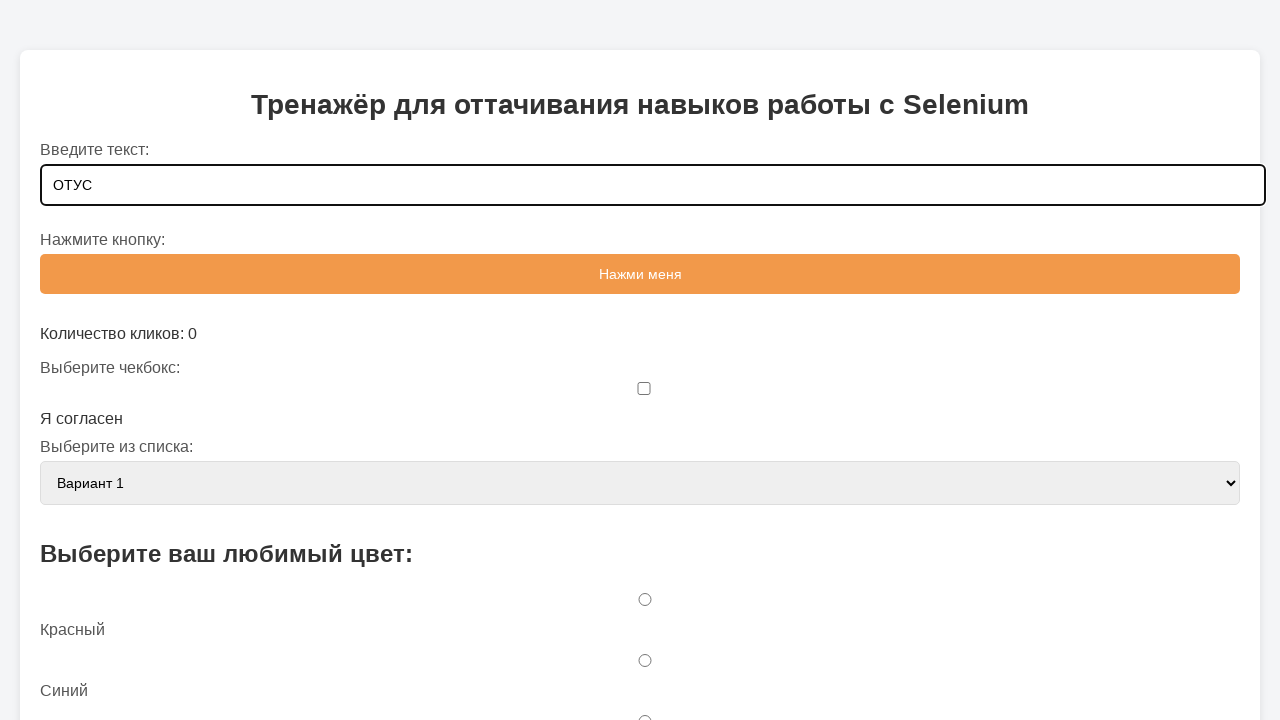

Retrieved input value: 'ОТУС'
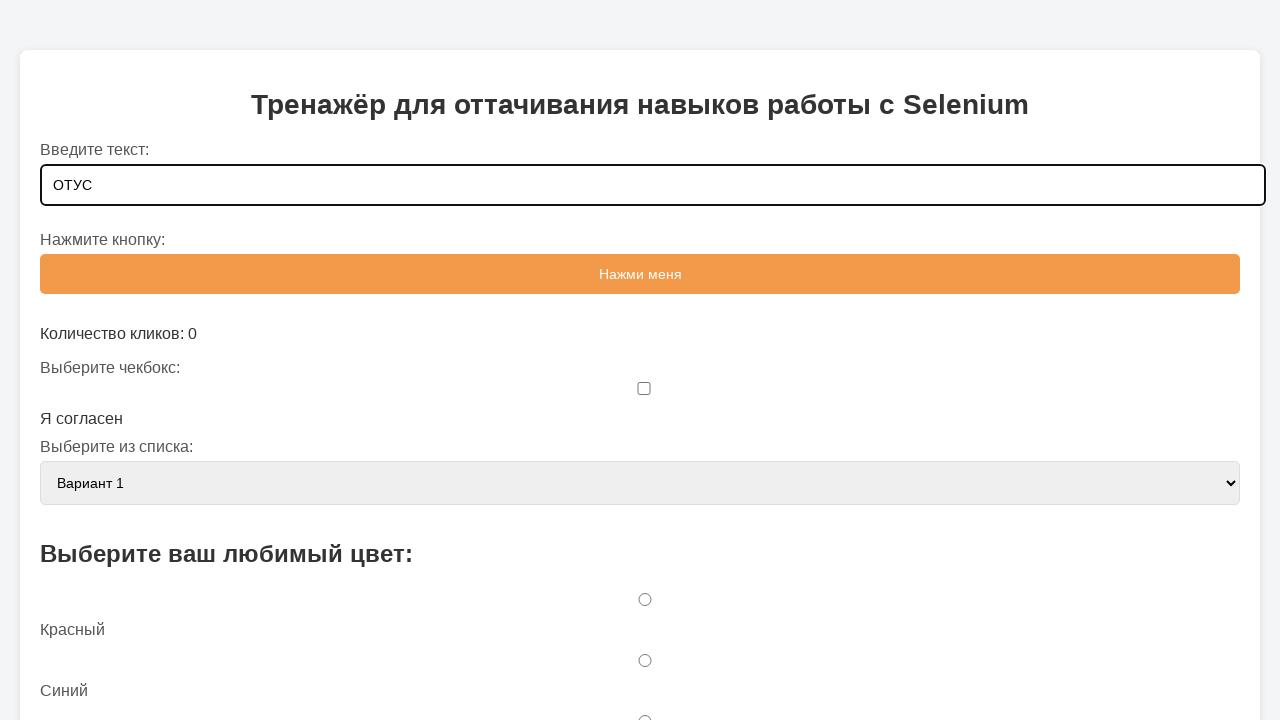

Printed verification message: 'ОТУС - это введенный текст на пред. шагах'
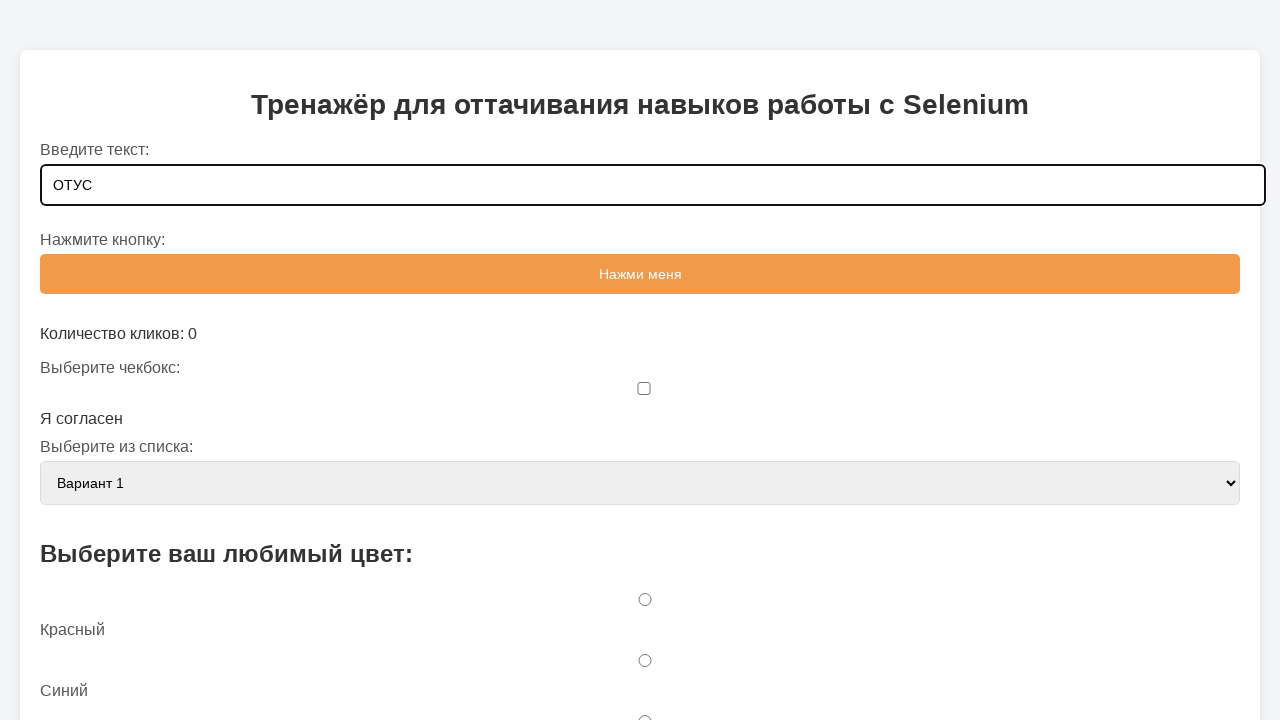

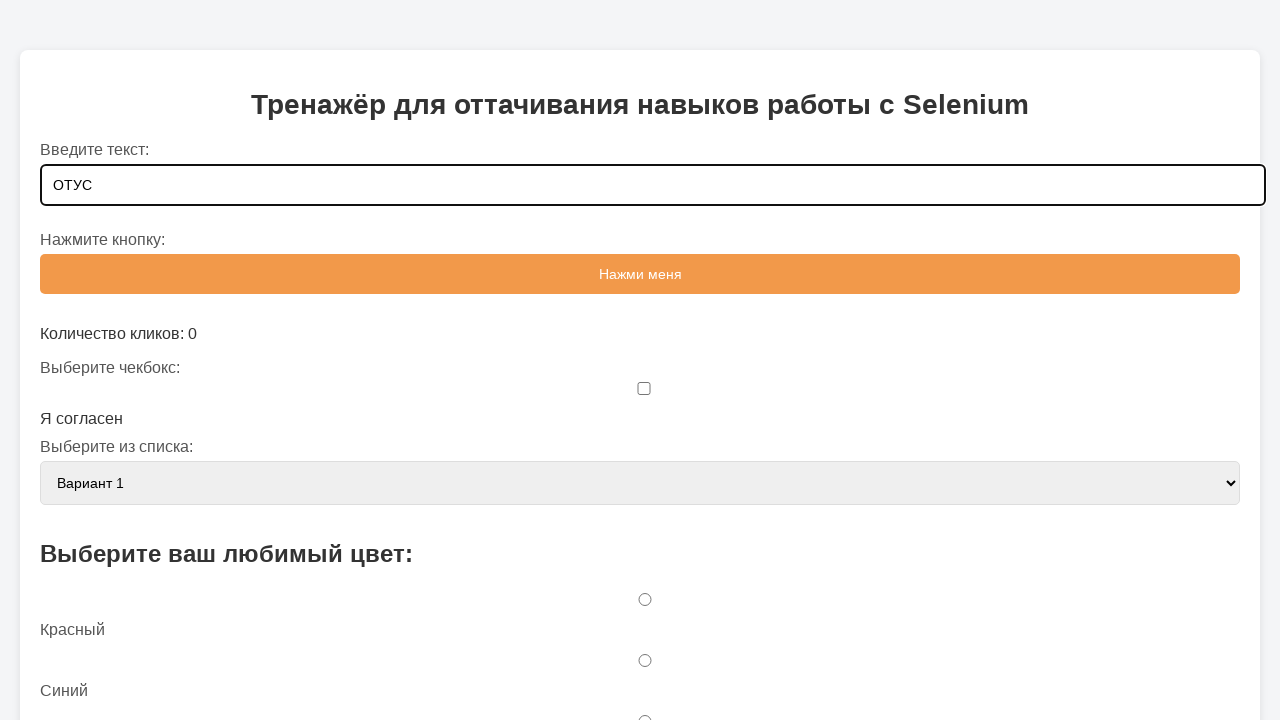